Tests the text box form on demoqa.com by entering a name in the full name field, clicking submit, and verifying the submitted name appears in the output section.

Starting URL: https://demoqa.com/text-box

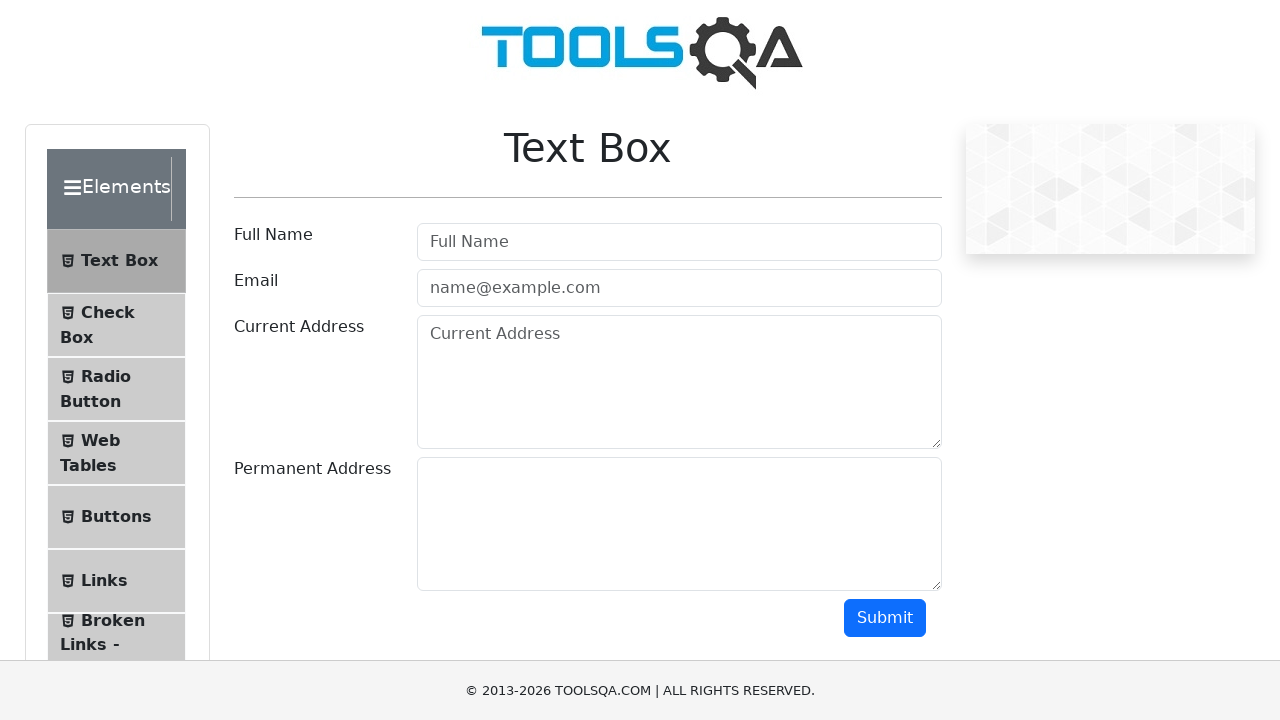

Set viewport size to 1920x1080
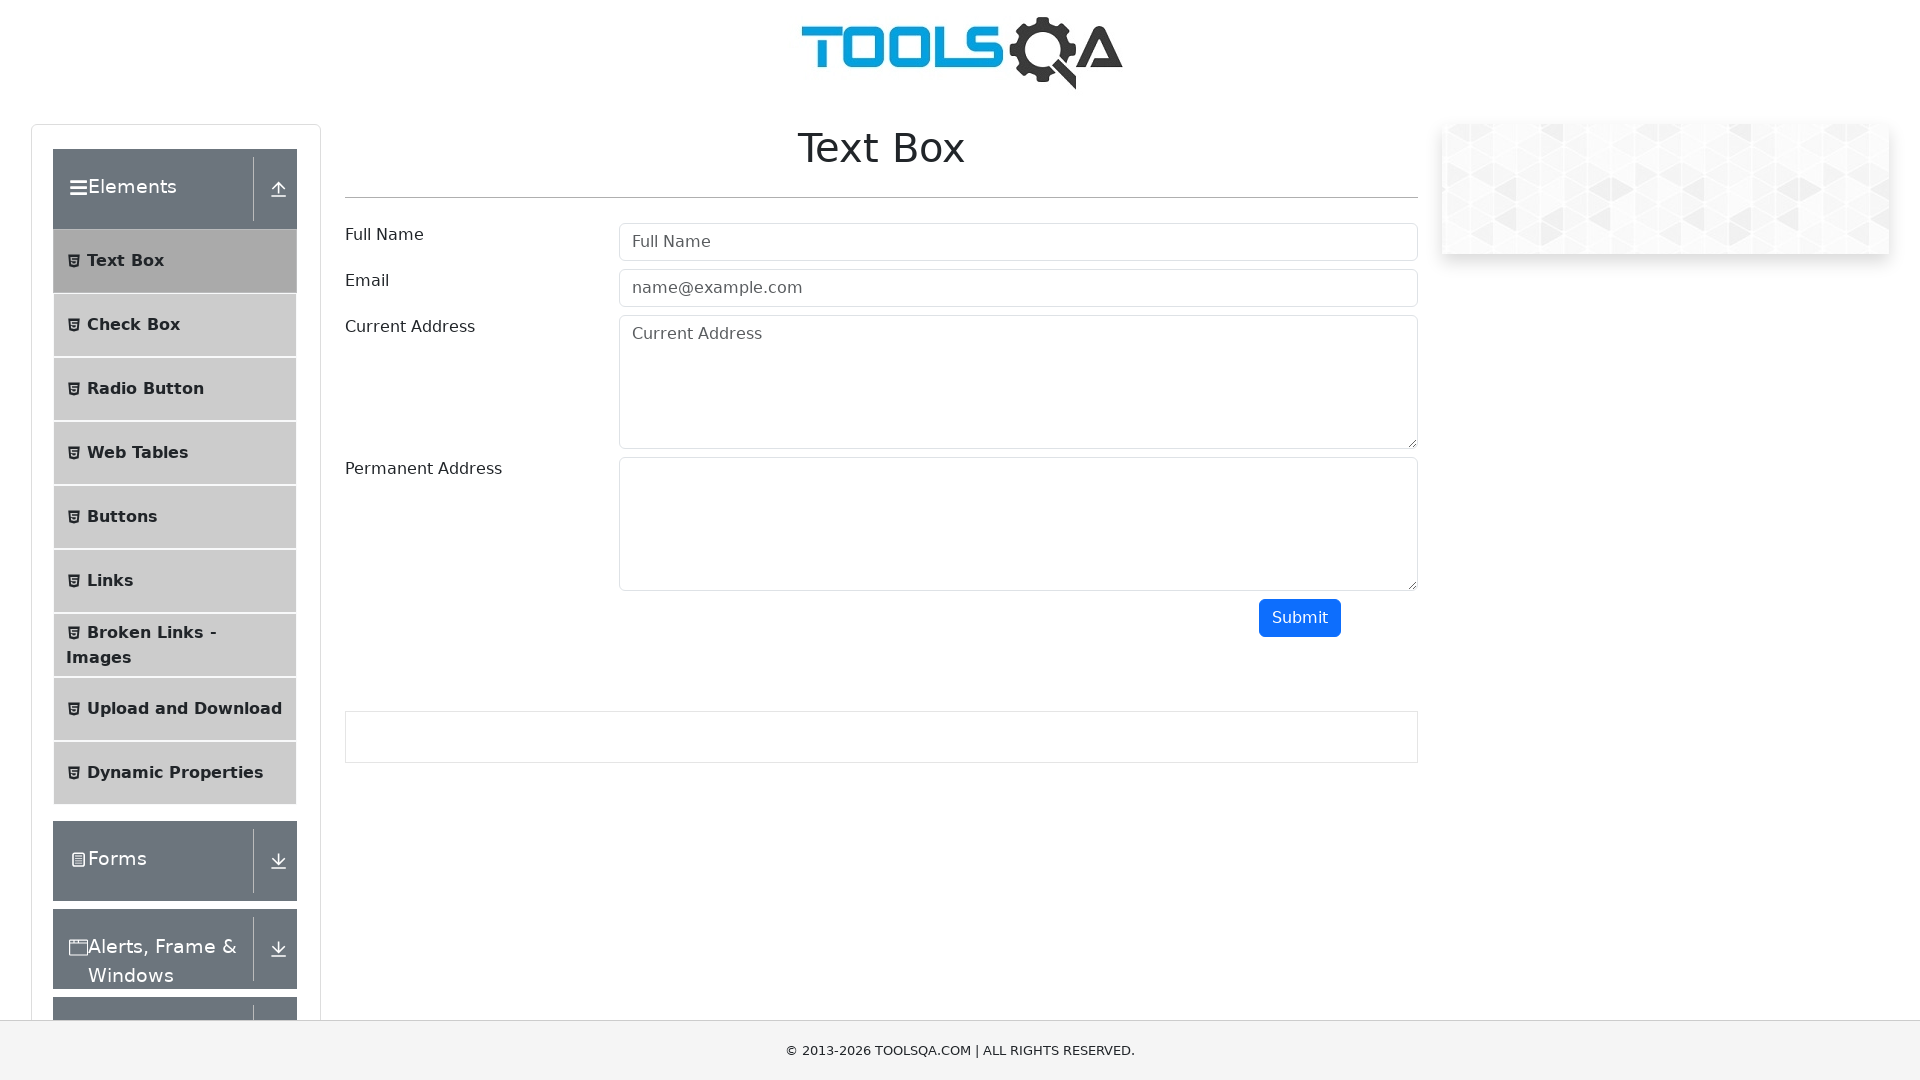

Full Name input field is visible
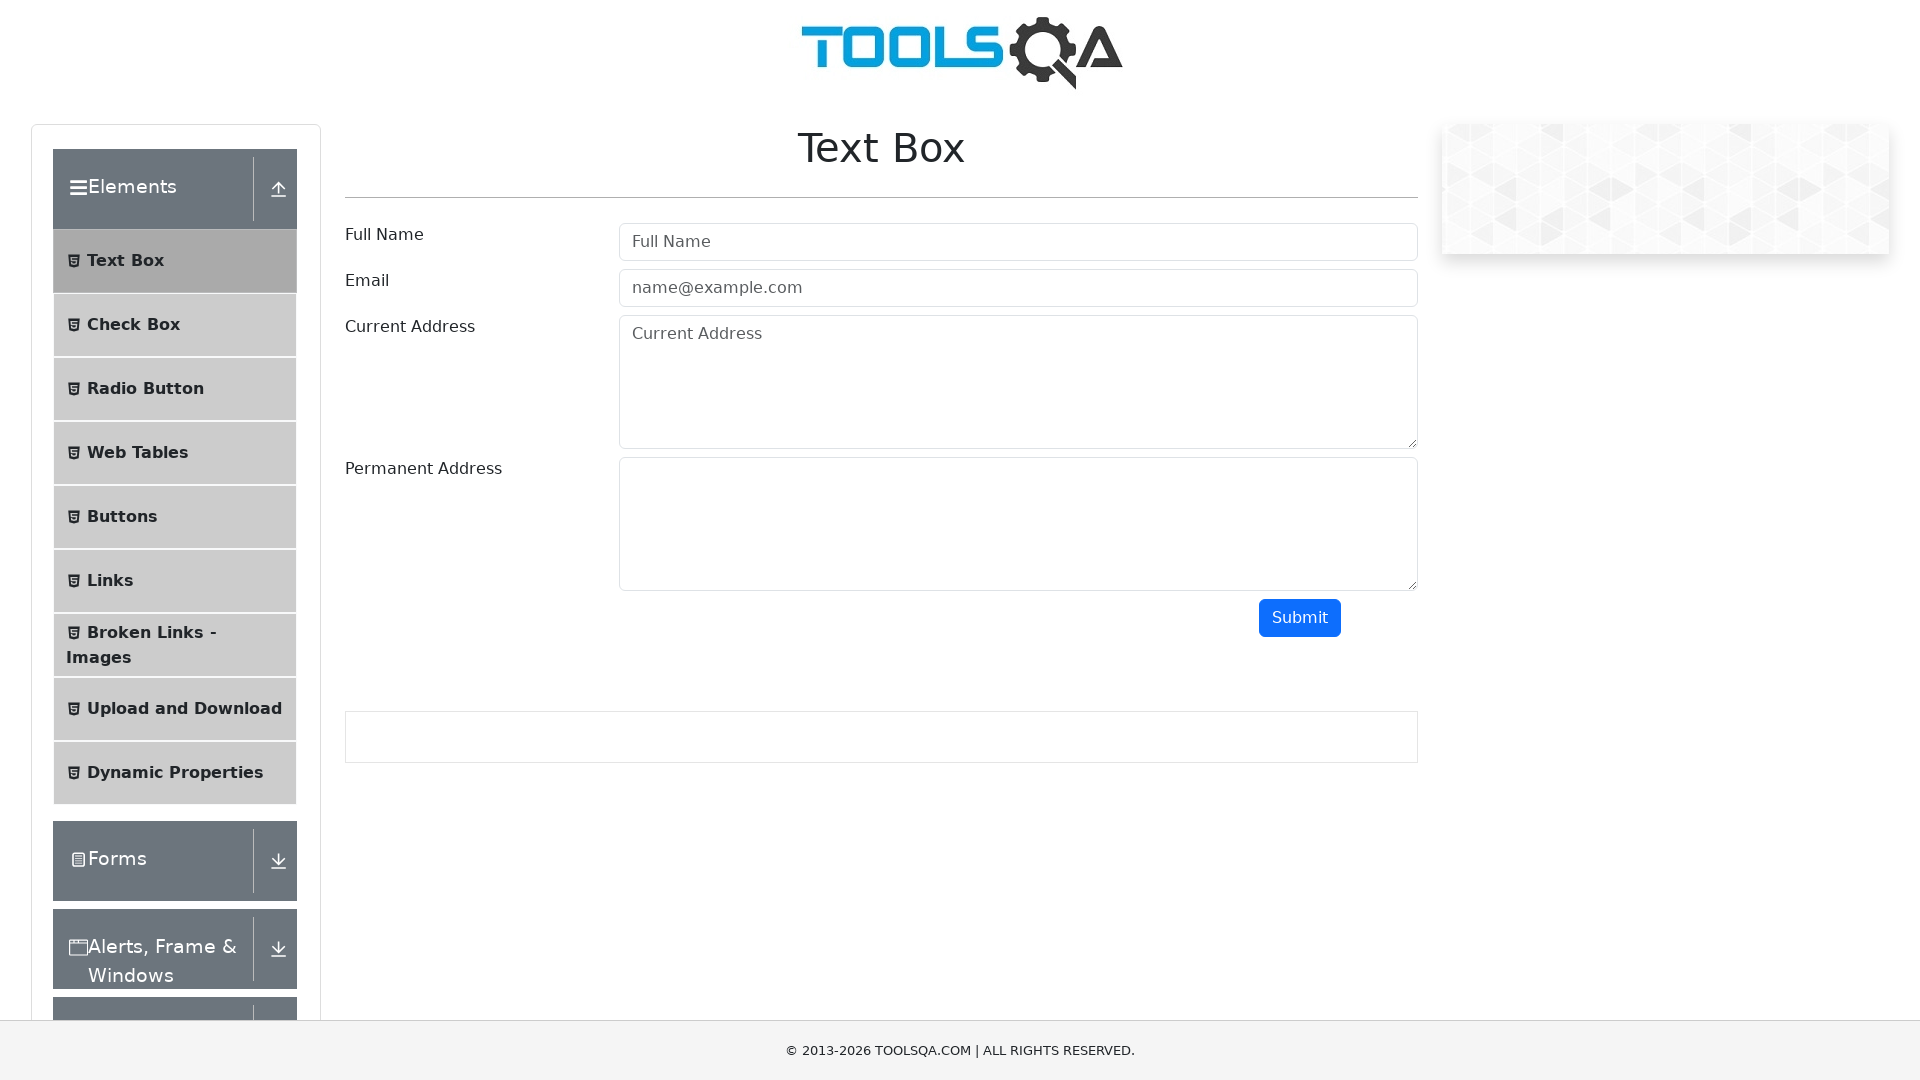

Entered 'Zarko' in the Full Name field on #userName
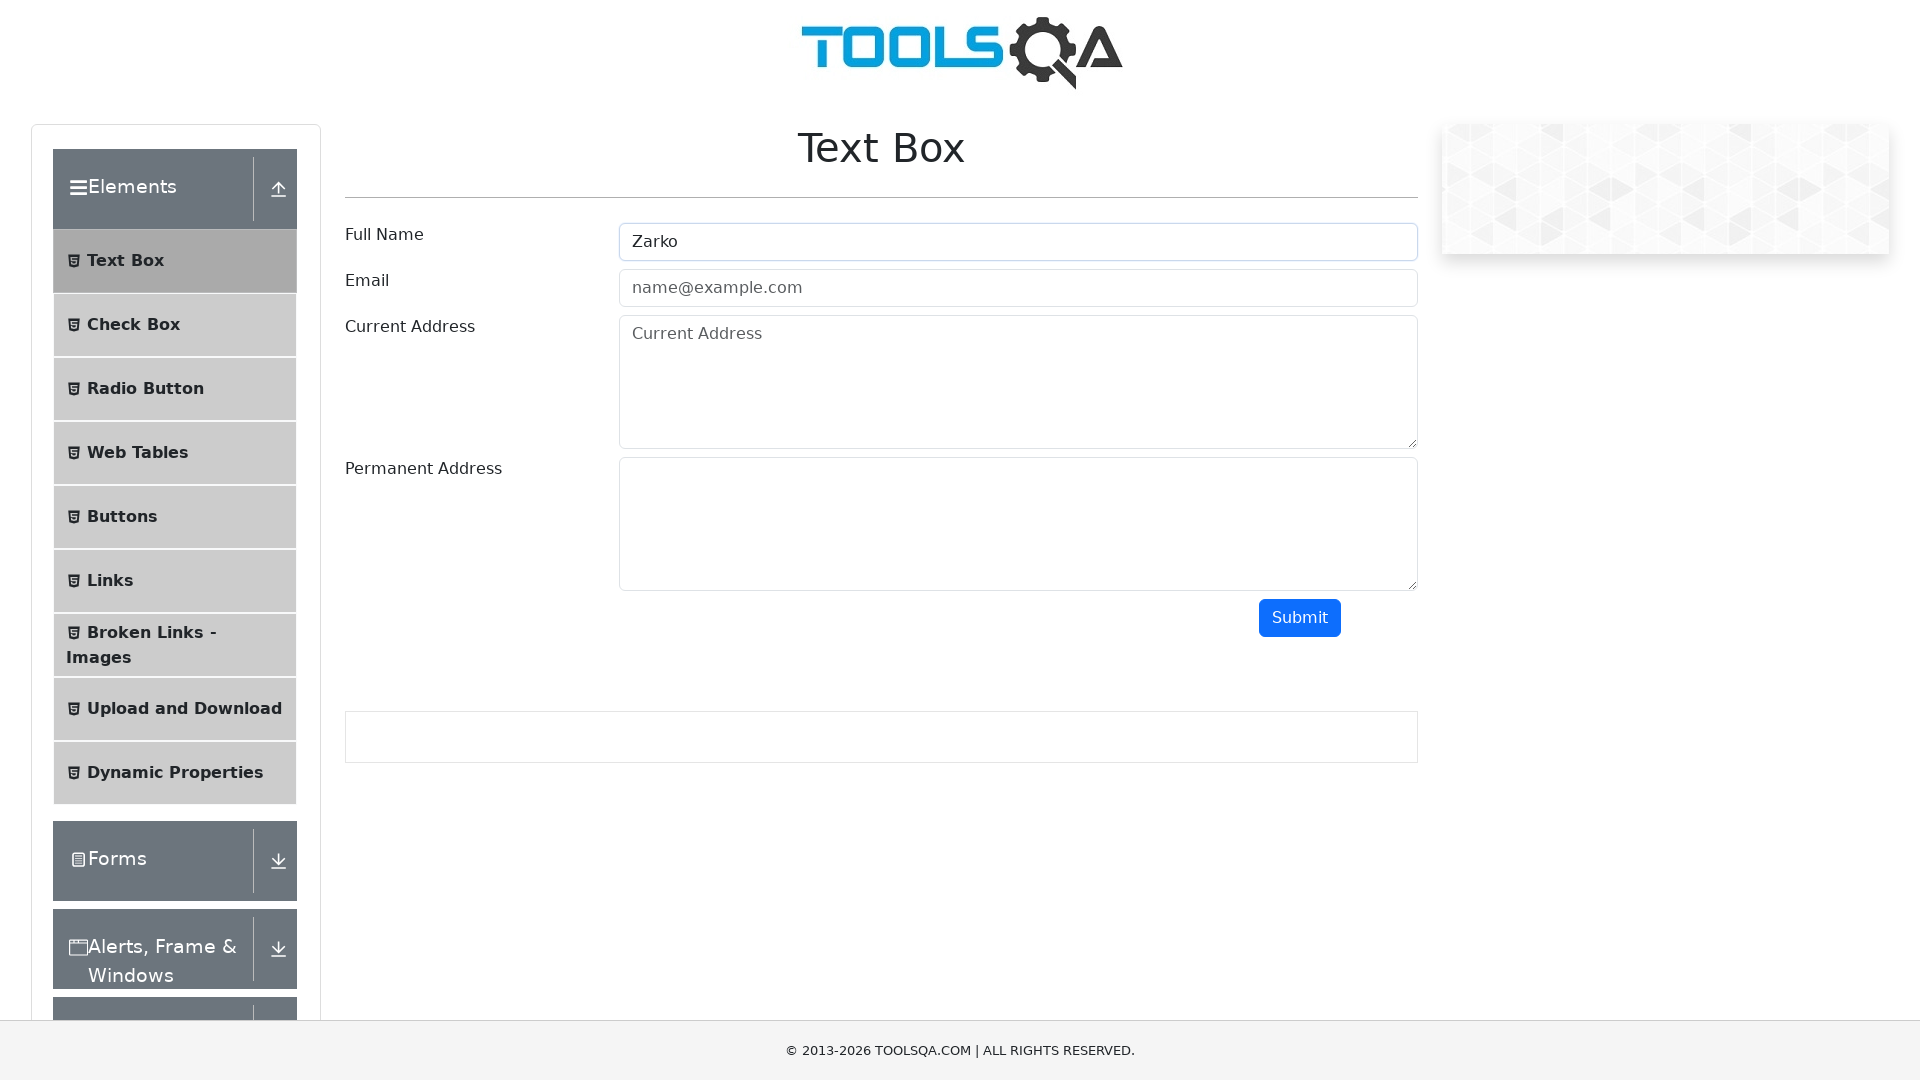

Clicked the submit button at (1300, 618) on #submit
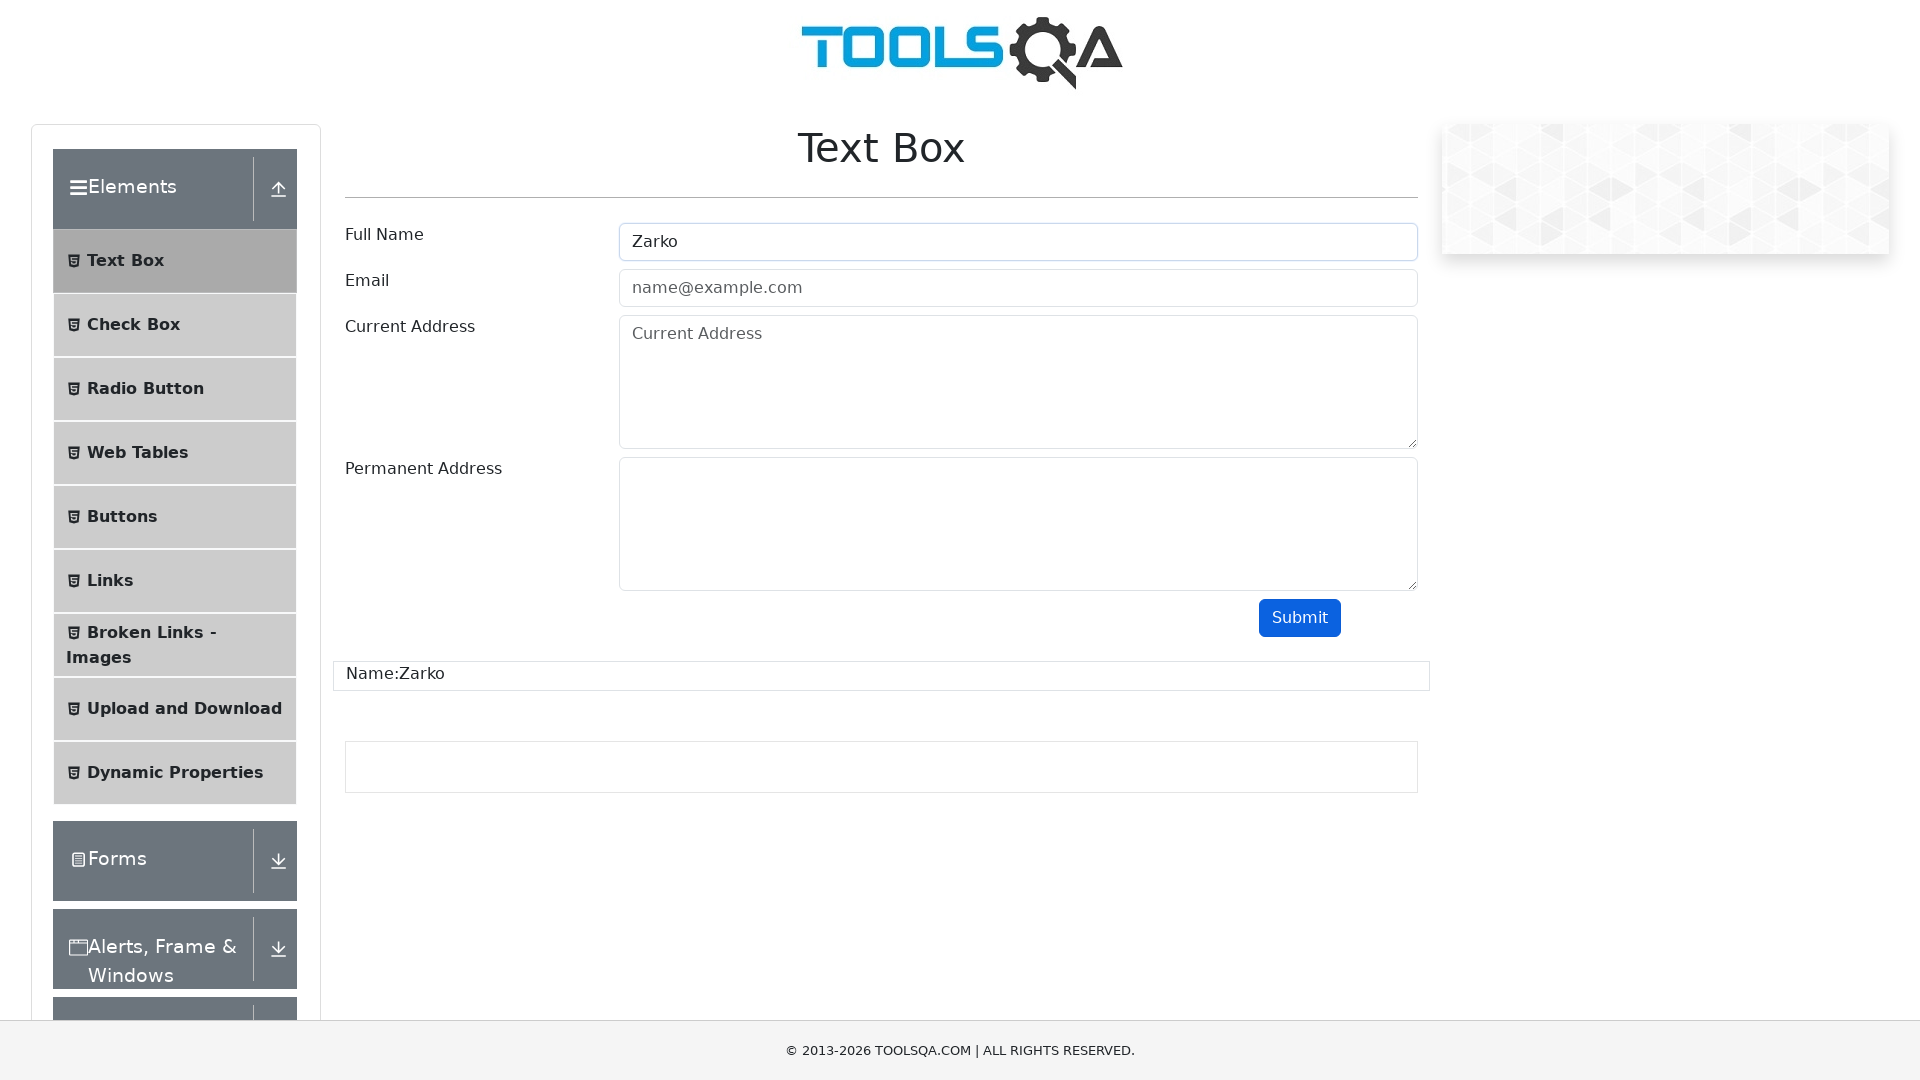

Output section with submitted name is visible
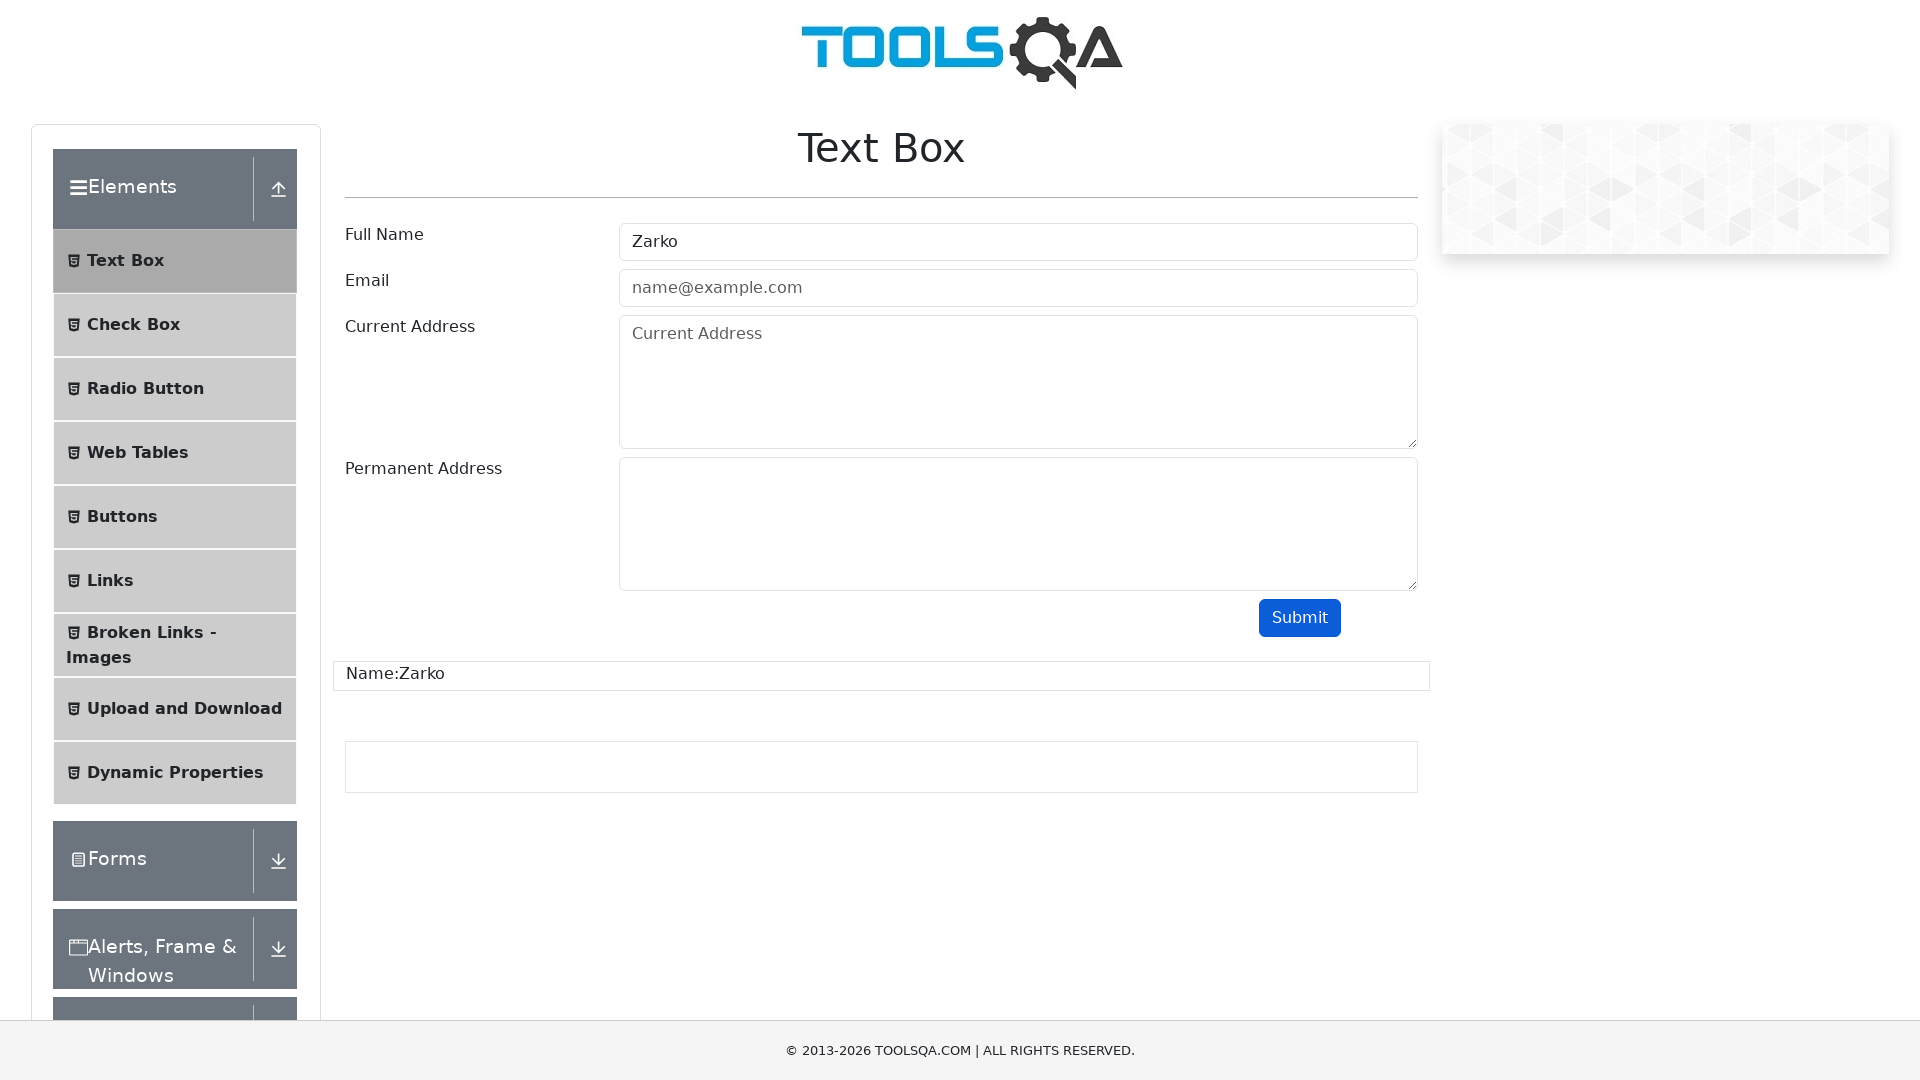

Verified that the name output element is visible
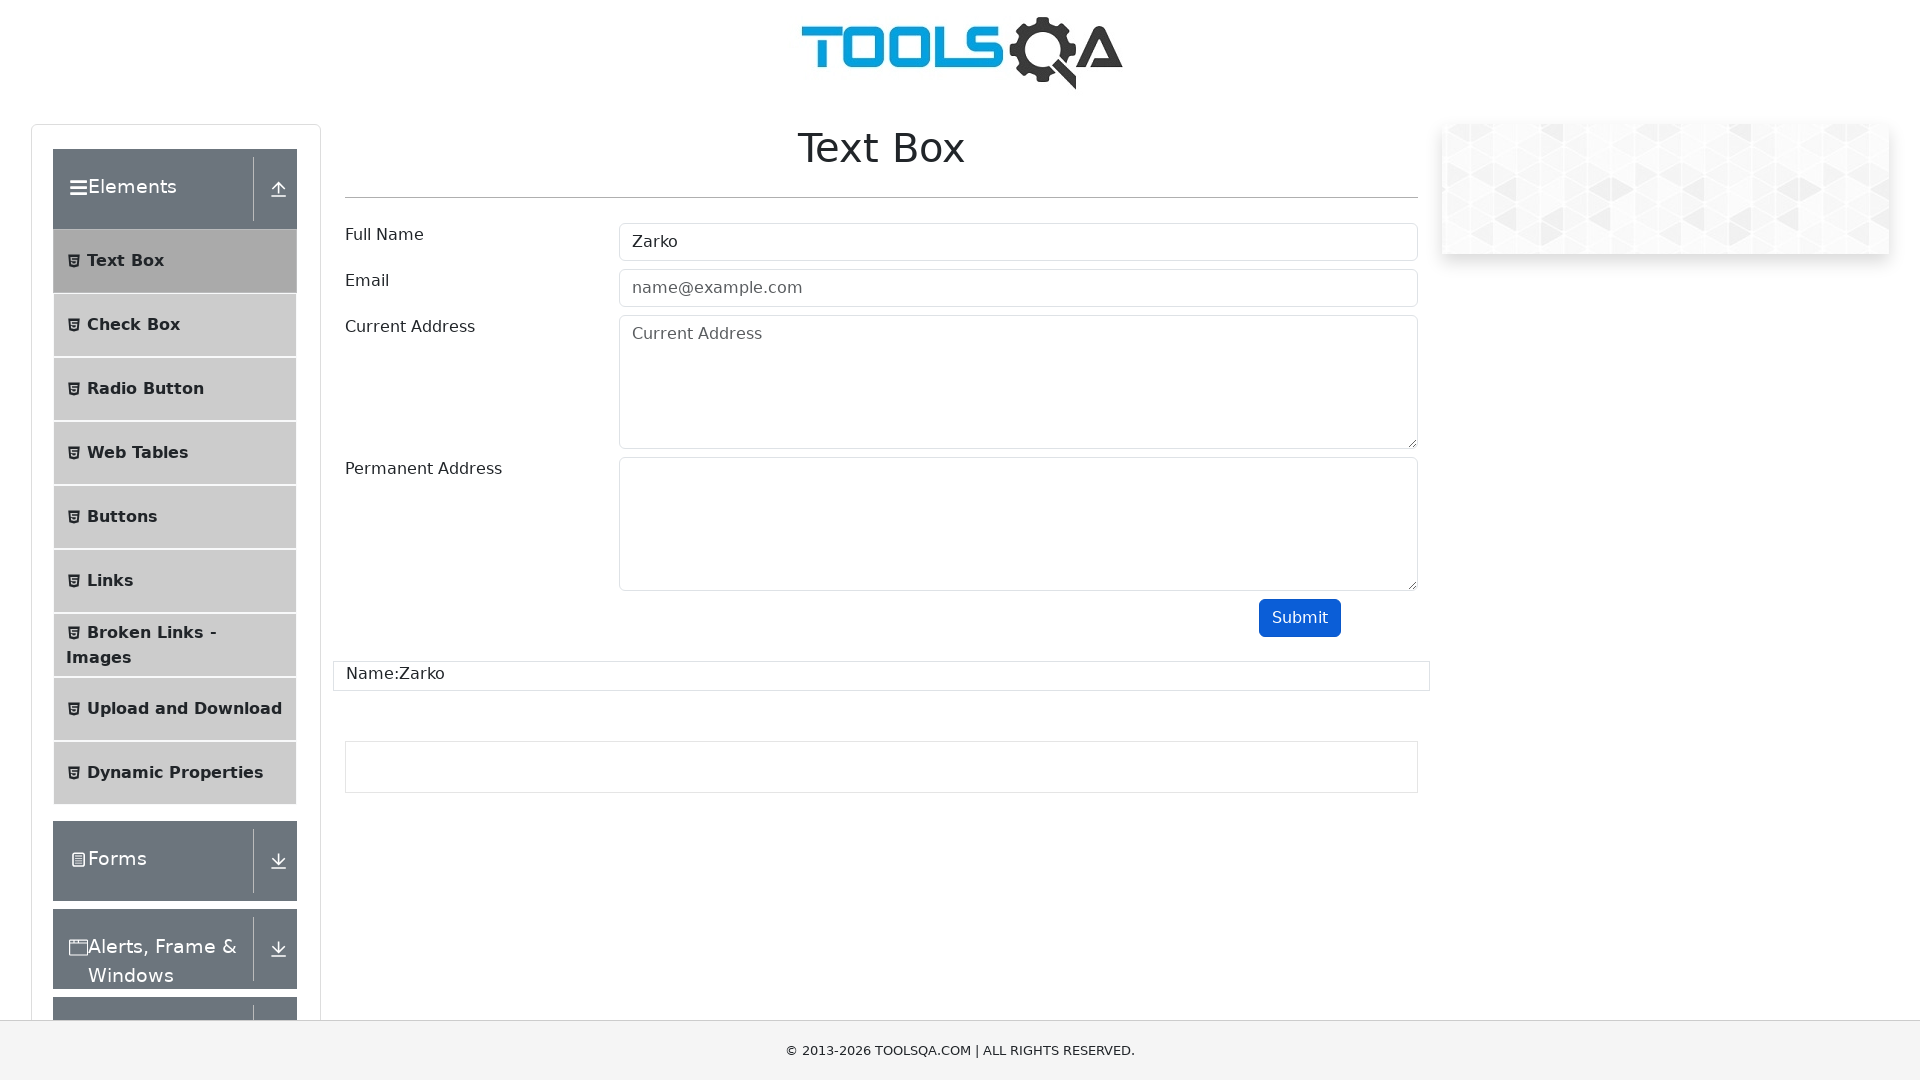

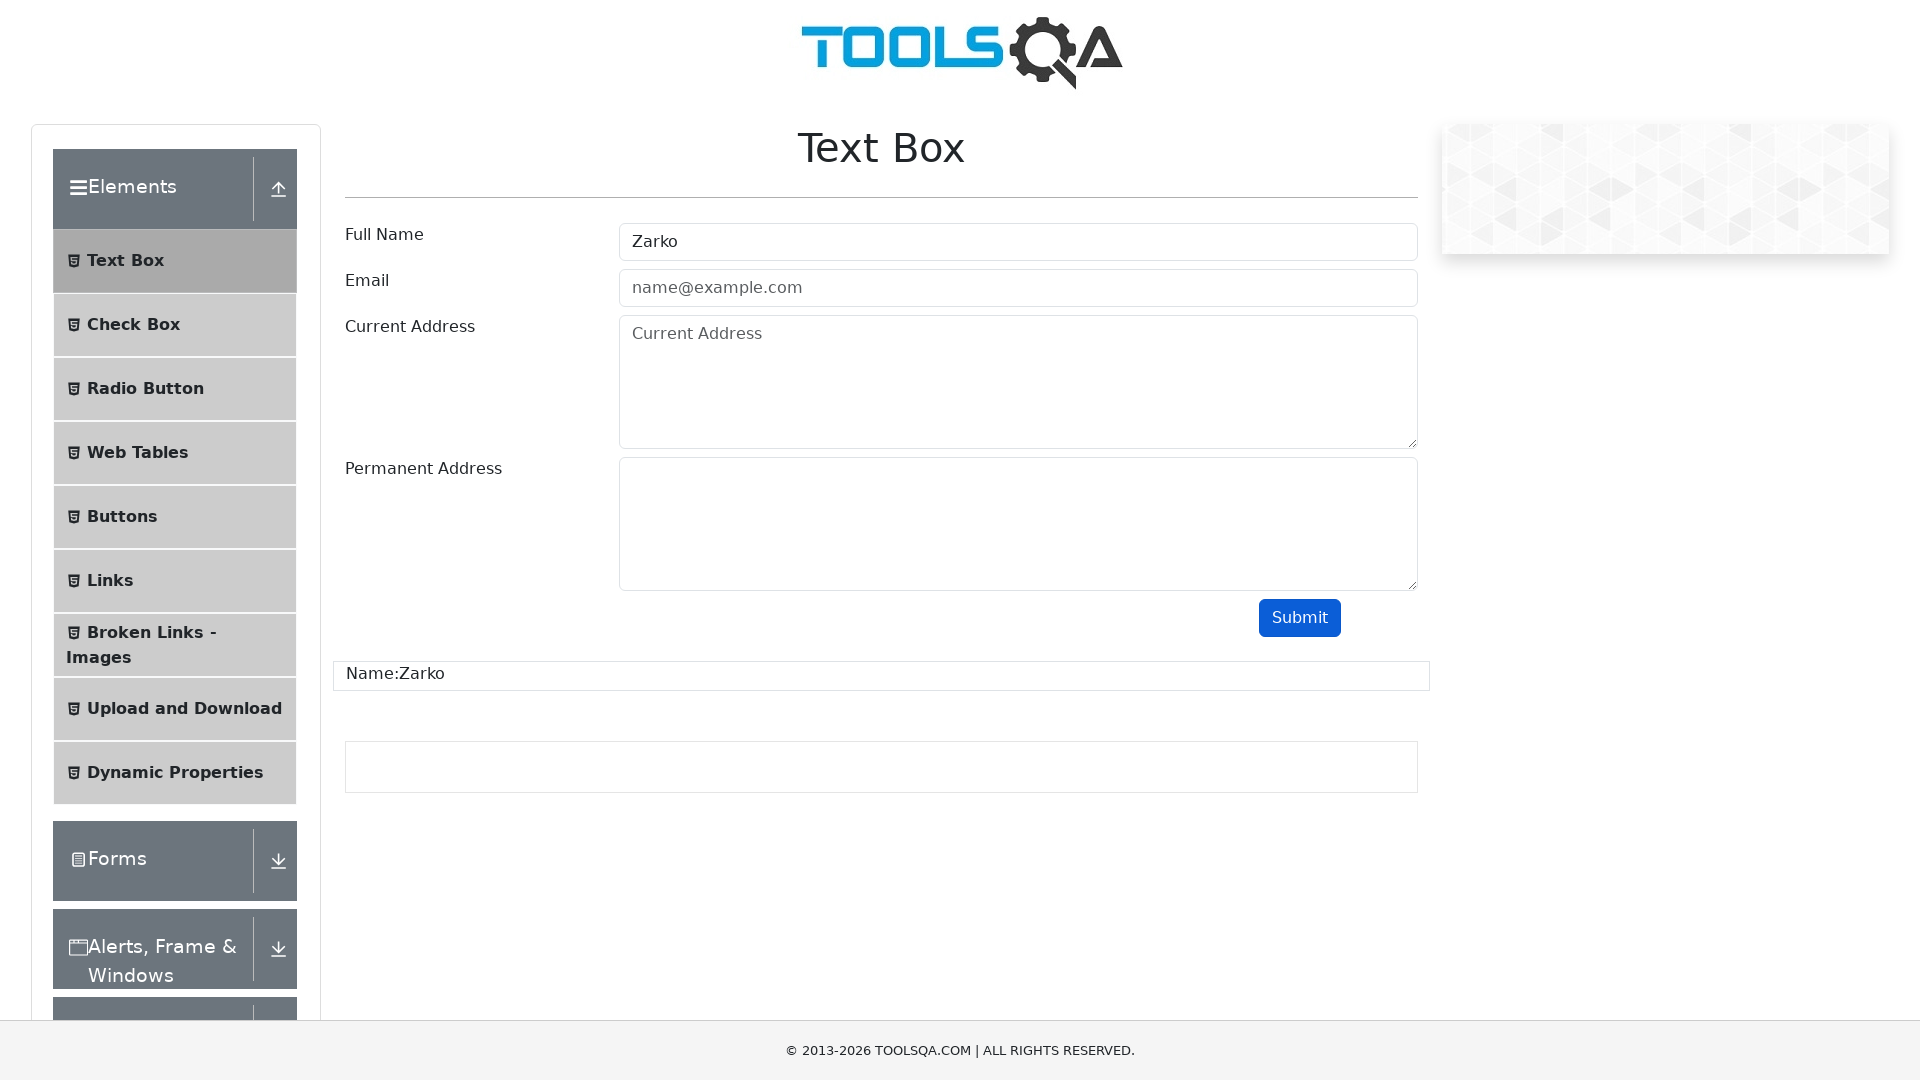